Tests waiting for a slow-loading element by navigating to a slow page and waiting up to 60 seconds for an alert element to appear.

Starting URL: https://practice.expandtesting.com/slow

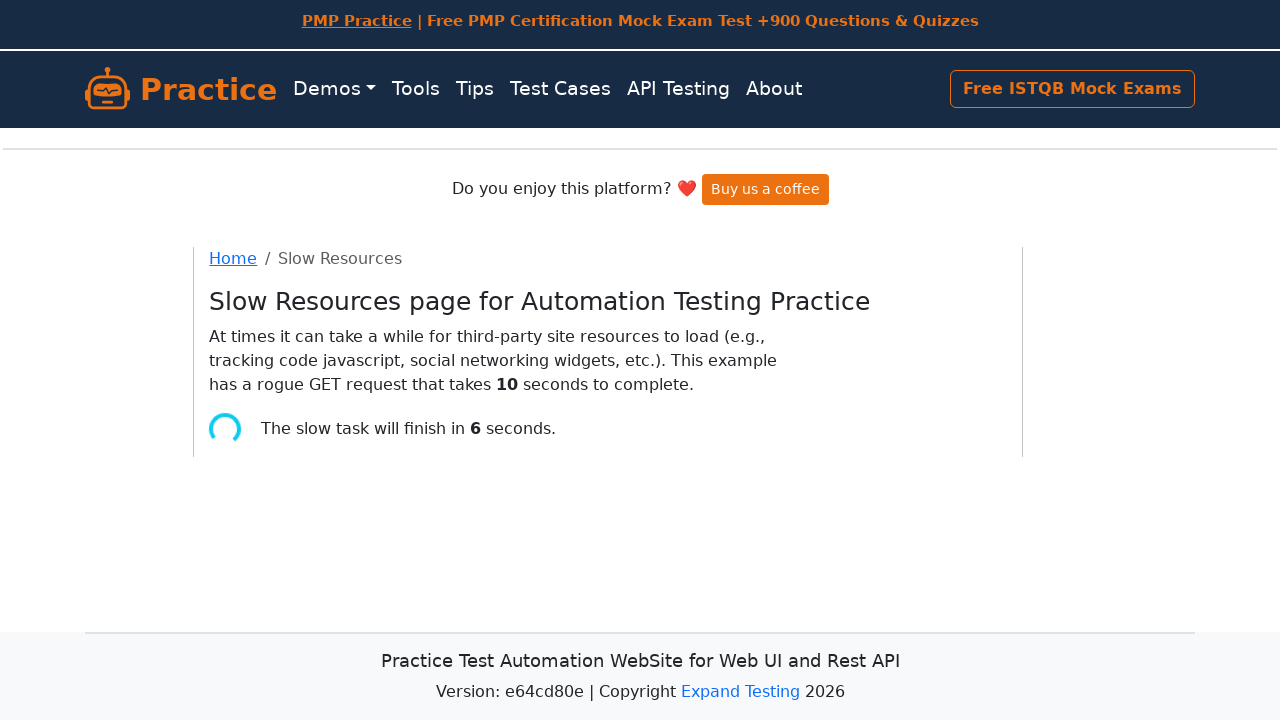

Navigated to slow loading practice page
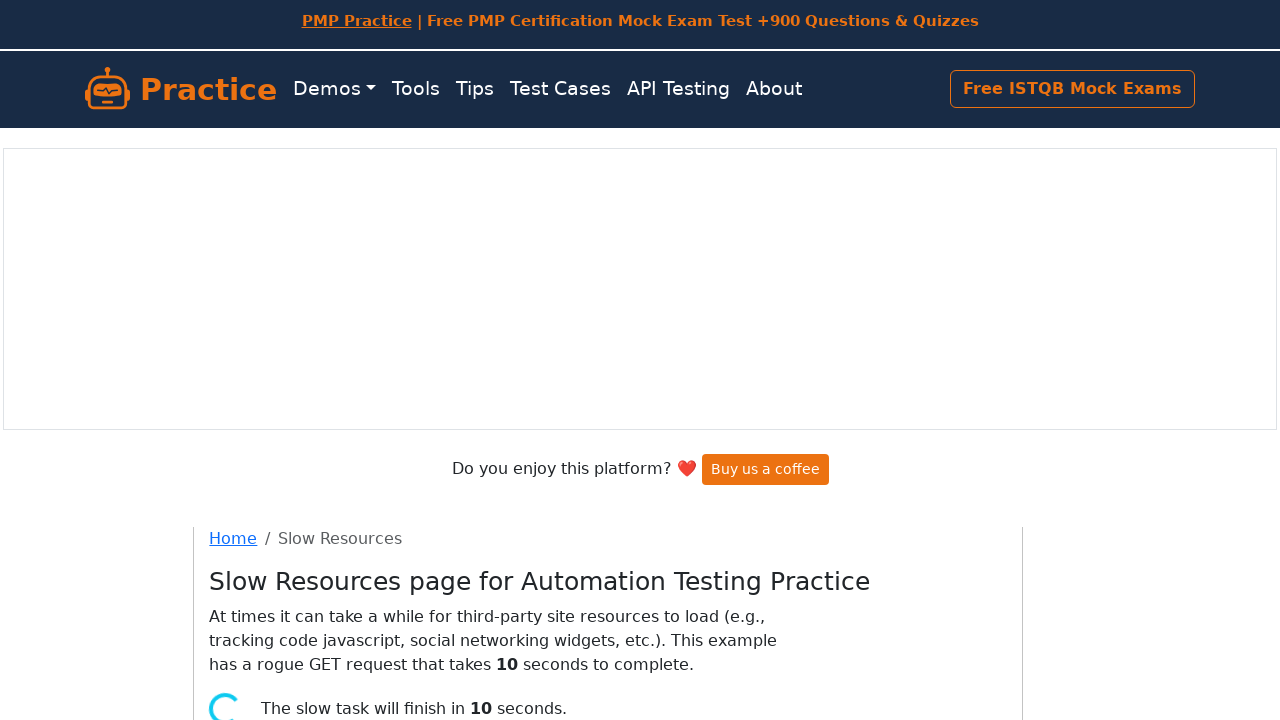

Alert element appeared after waiting up to 60 seconds
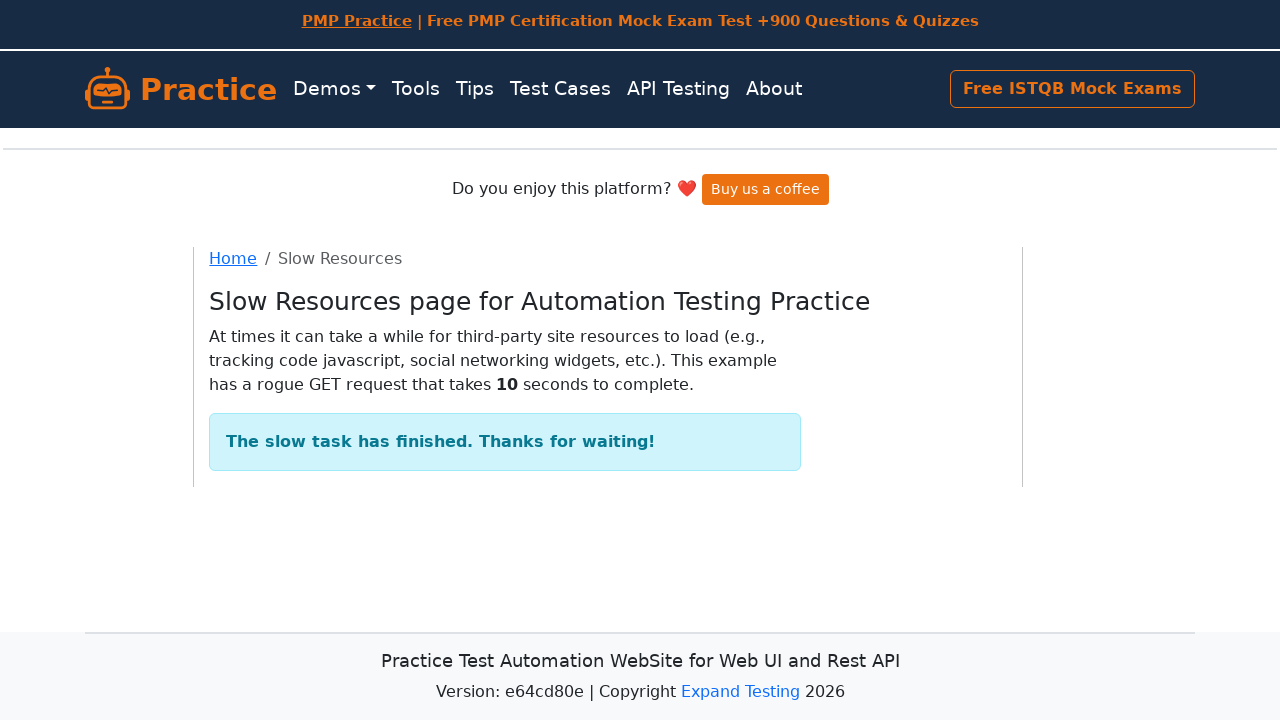

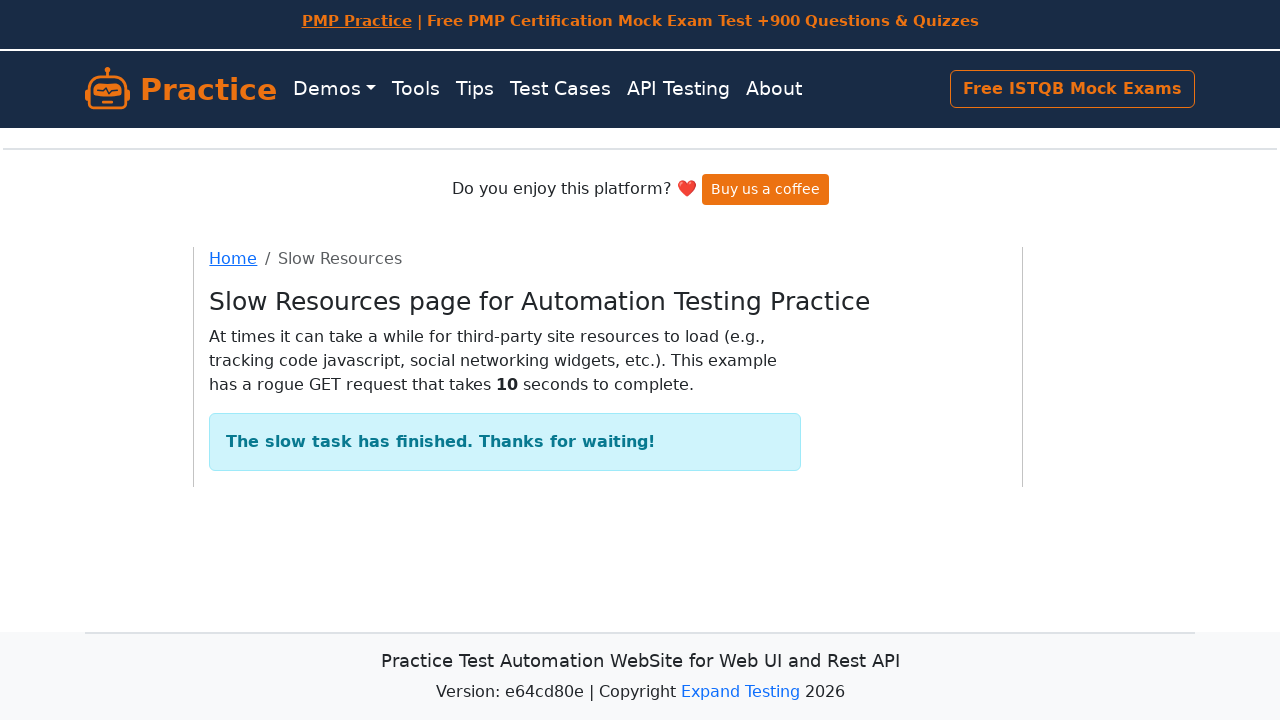